Tests mouse moveTo functionality by moving the mouse to an element and verifying the position is recorded correctly

Starting URL: http://guinea-pig.webdriver.io/pointer.html

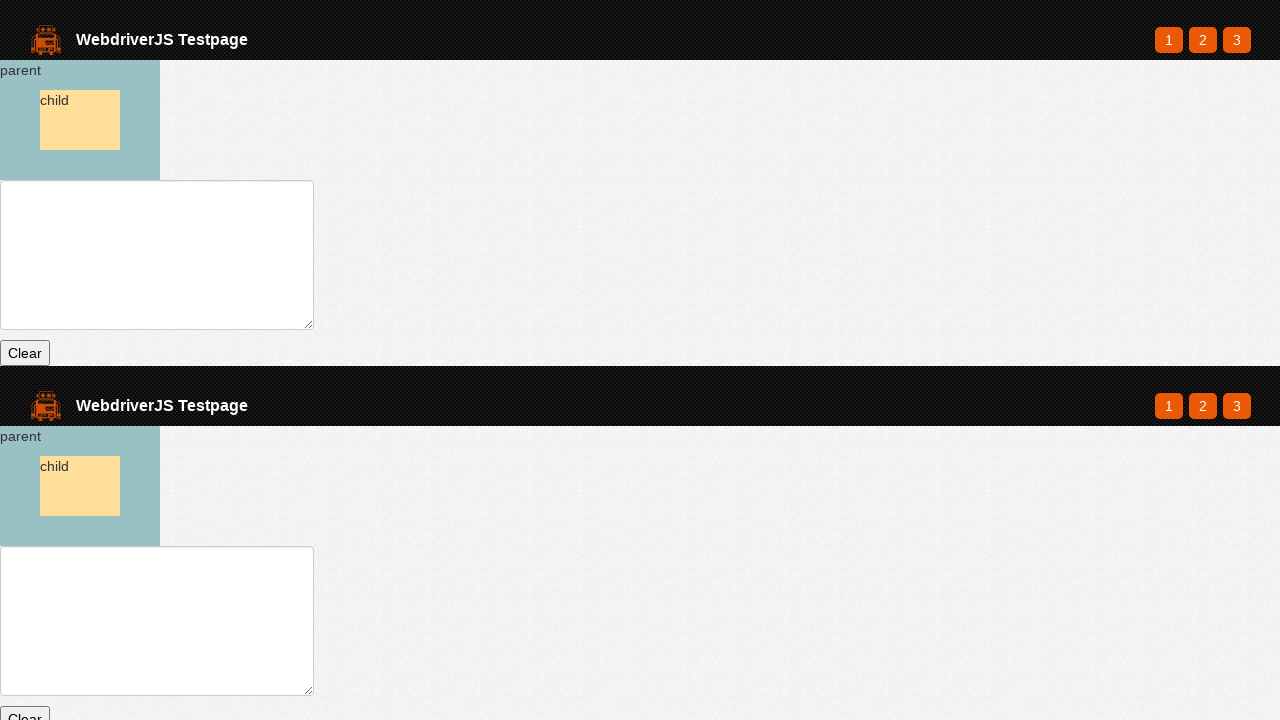

Waited for parent element to be present in DOM
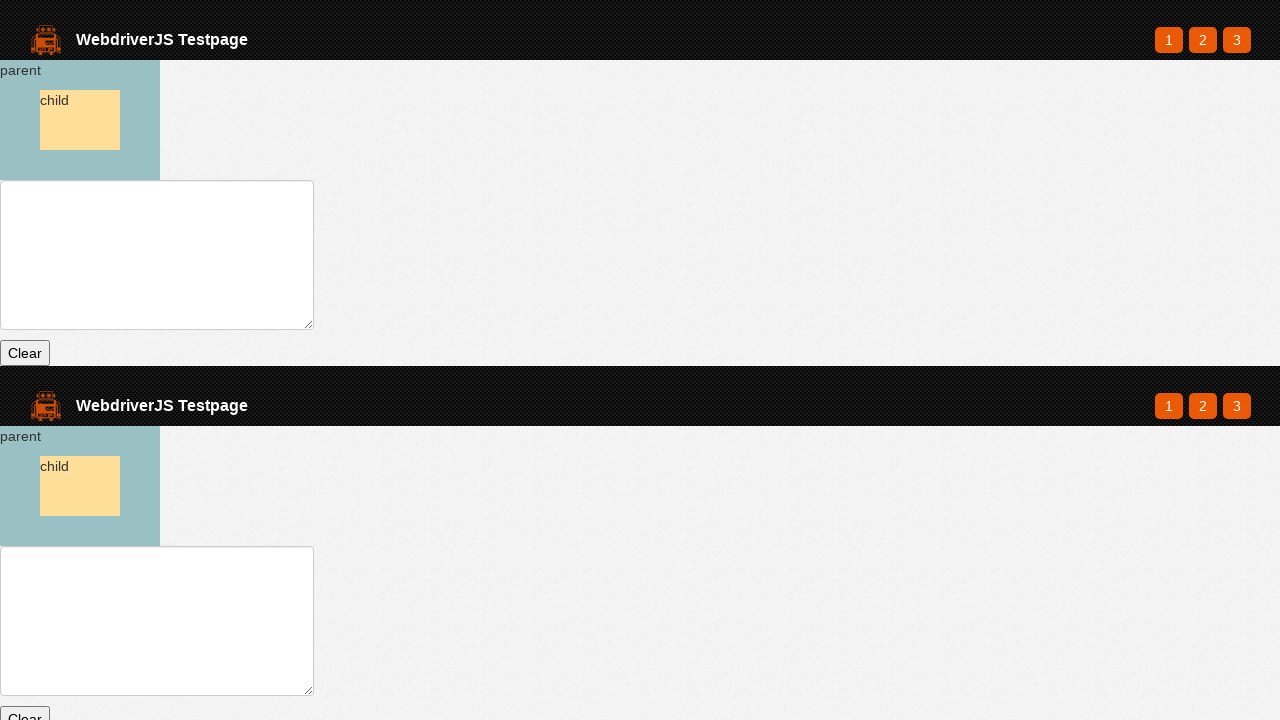

Moved mouse to center of parent element at (80, 120) on #parent
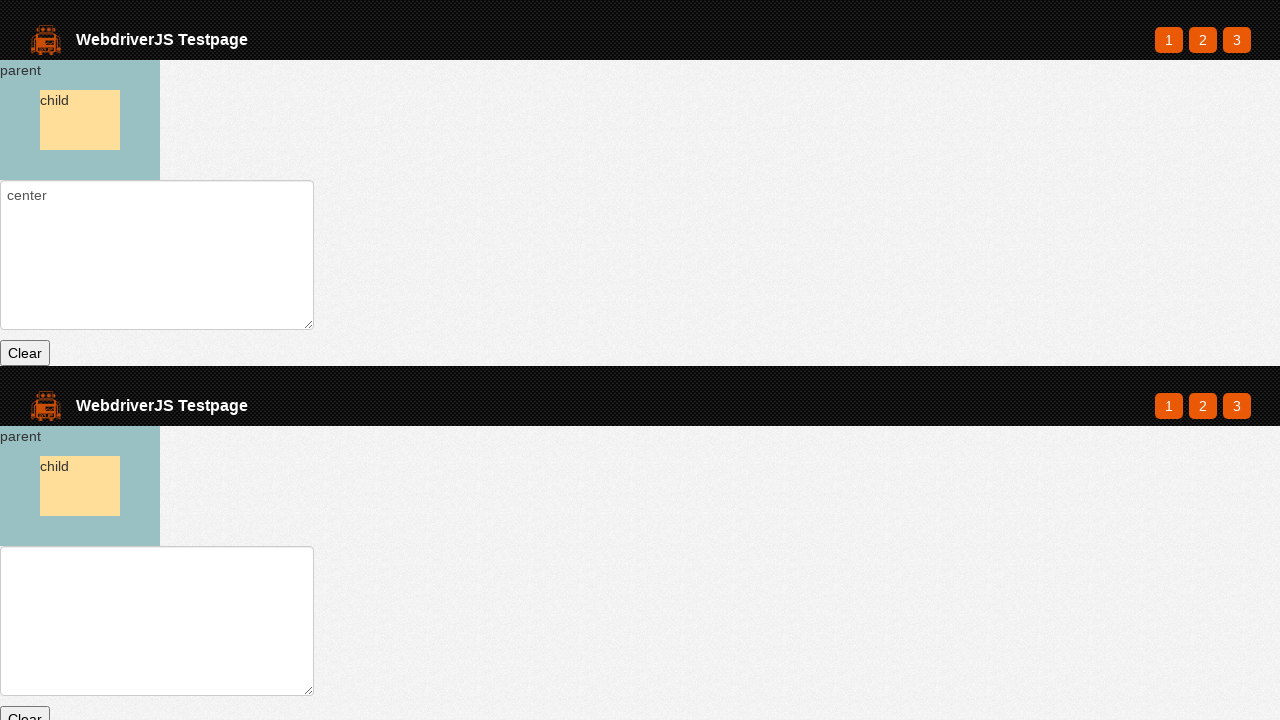

Retrieved text field value
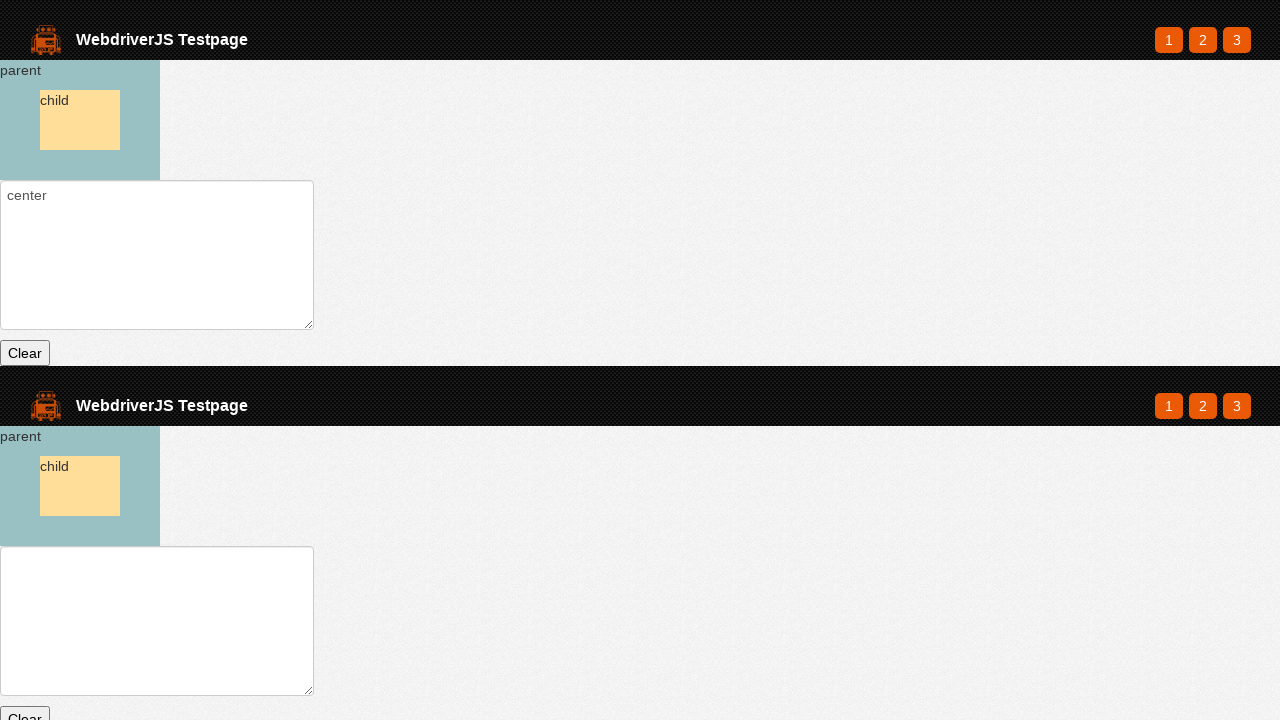

Verified that text field contains 'center' and ends with newline
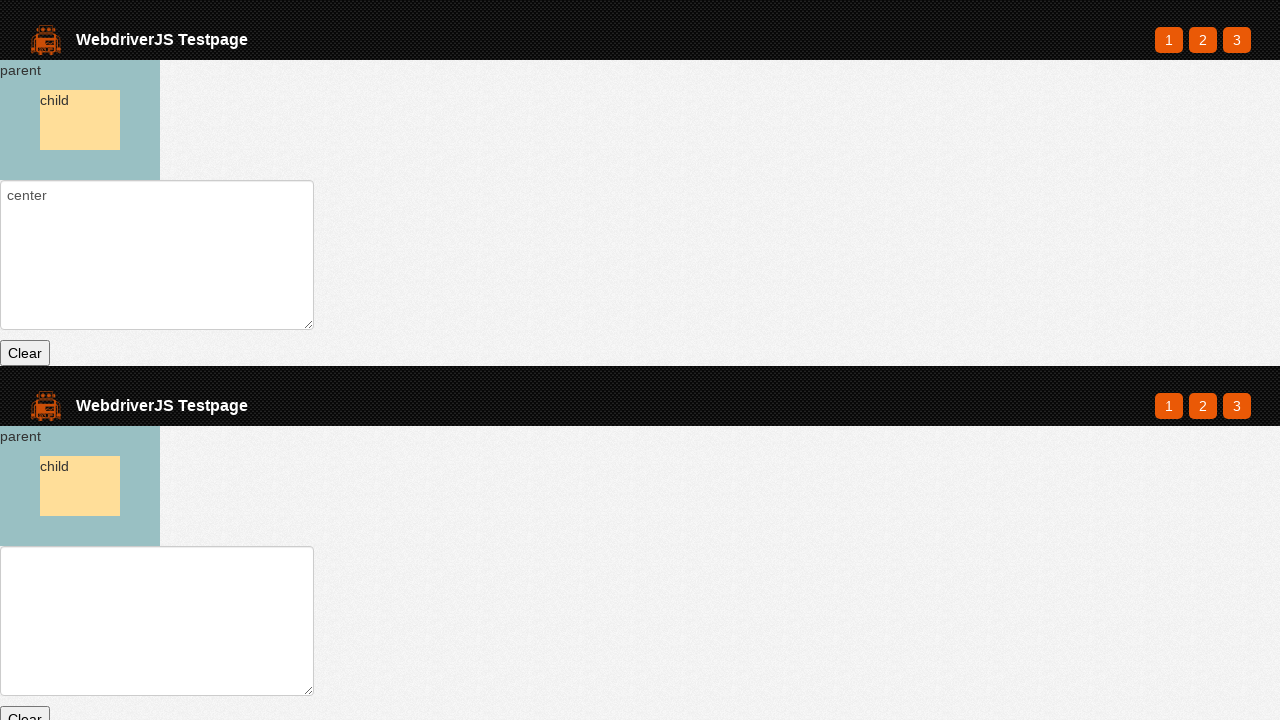

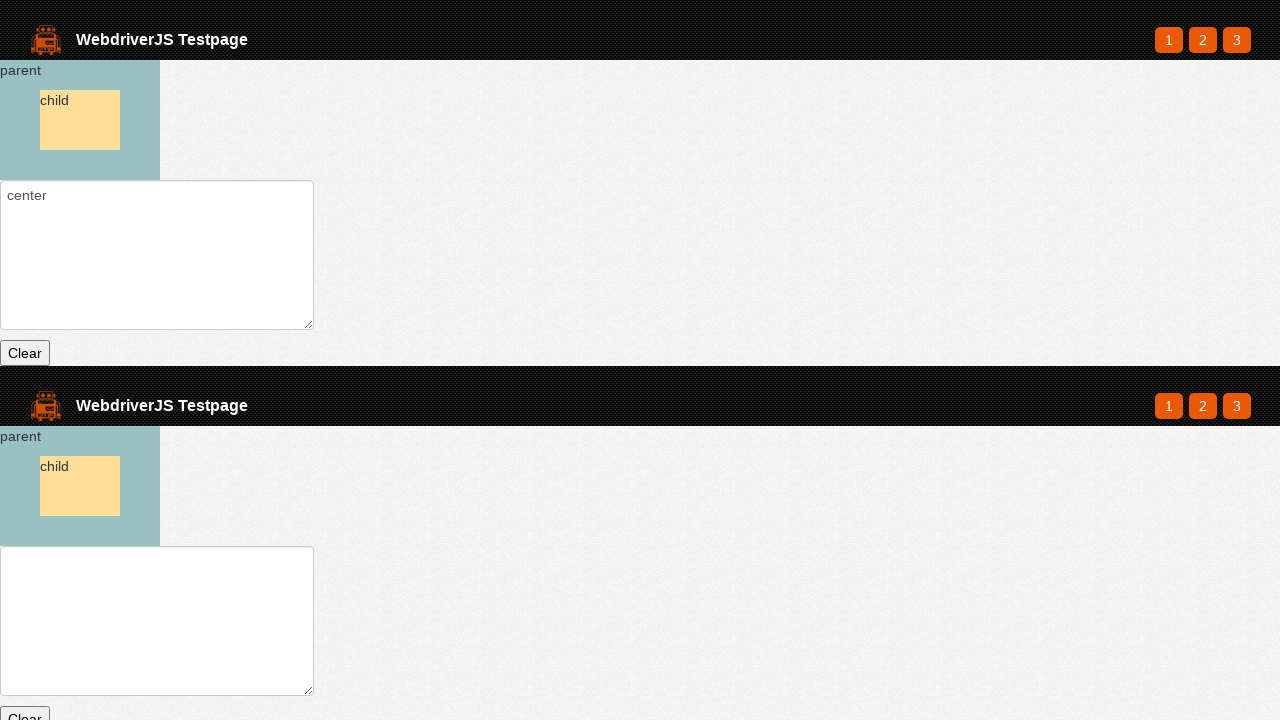